Tests form field manipulation by clearing existing text and entering new values in username and password fields

Starting URL: https://demo.vtiger.com/vtigercrm/

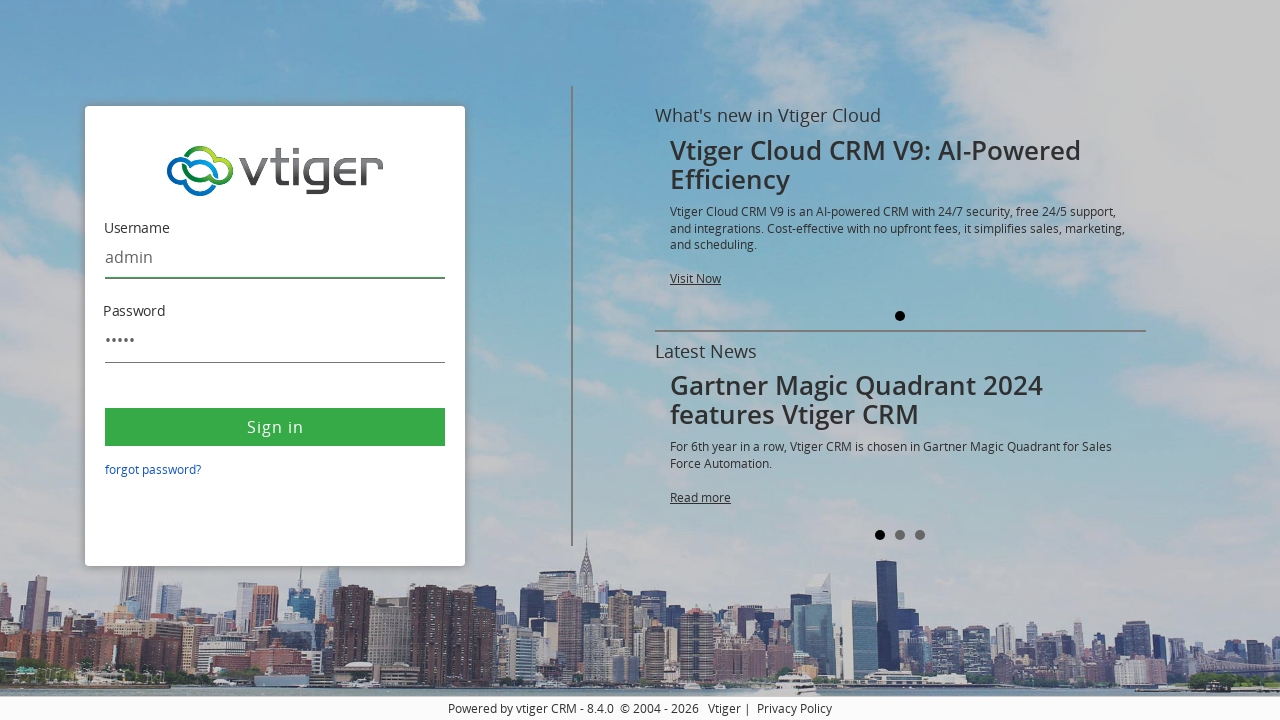

Clicked on username field at (275, 258) on #username
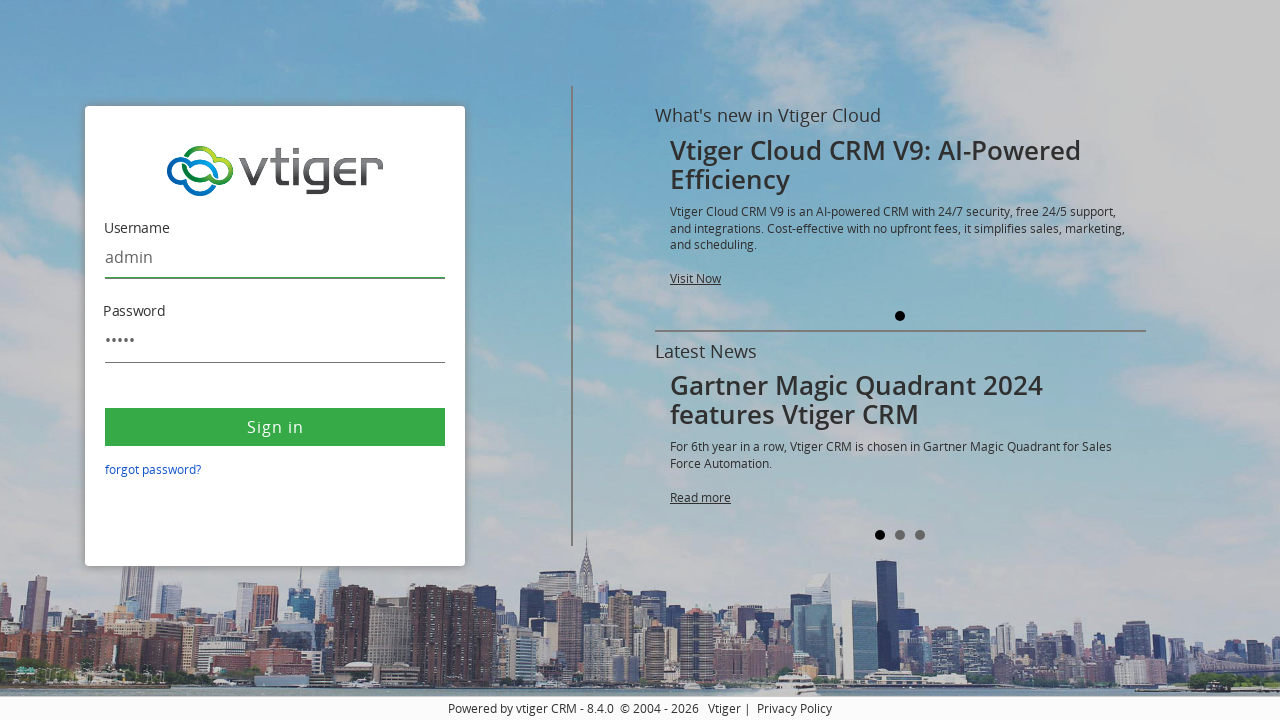

Selected all text in username field with Control+A on #username
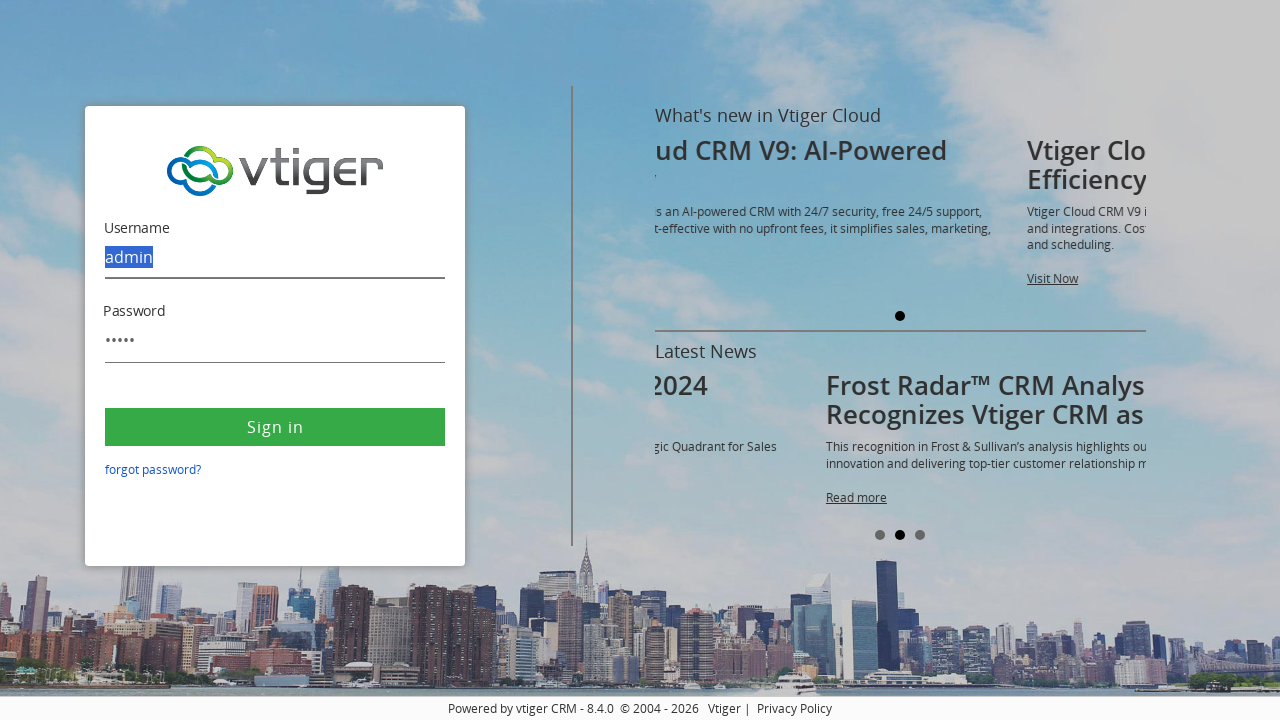

Deleted existing text from username field on #username
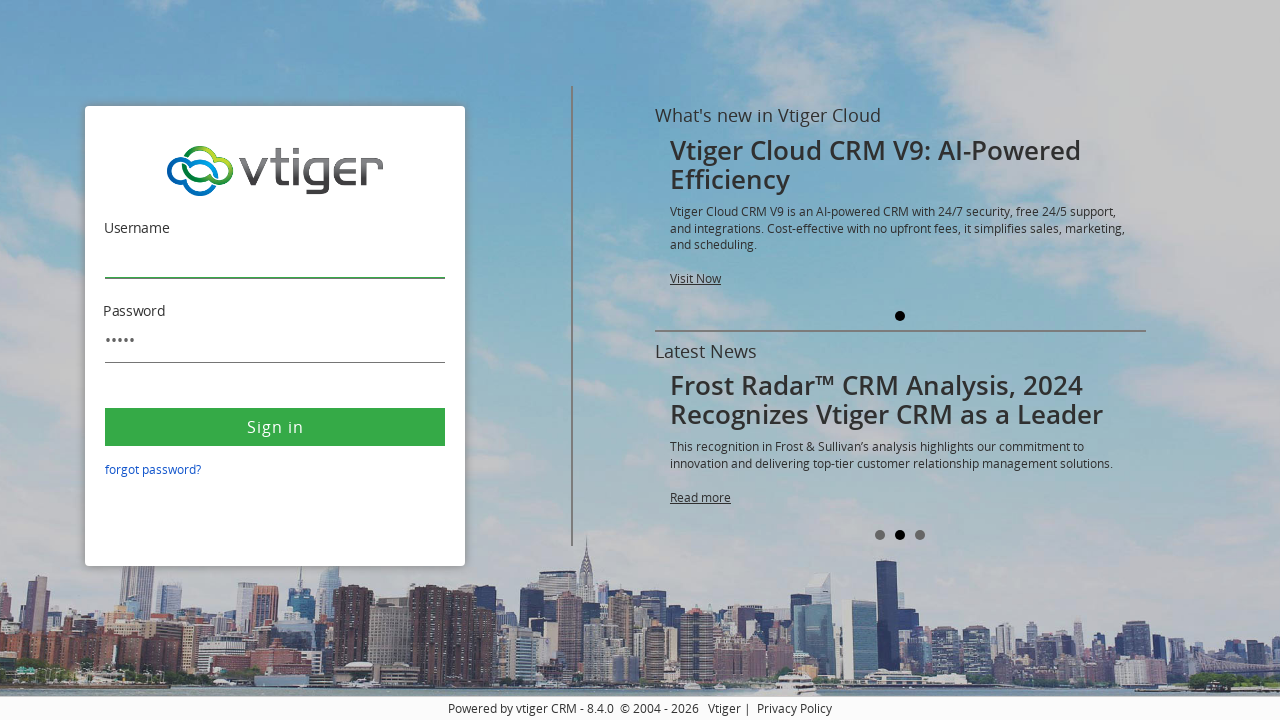

Entered 'admin' in username field on #username
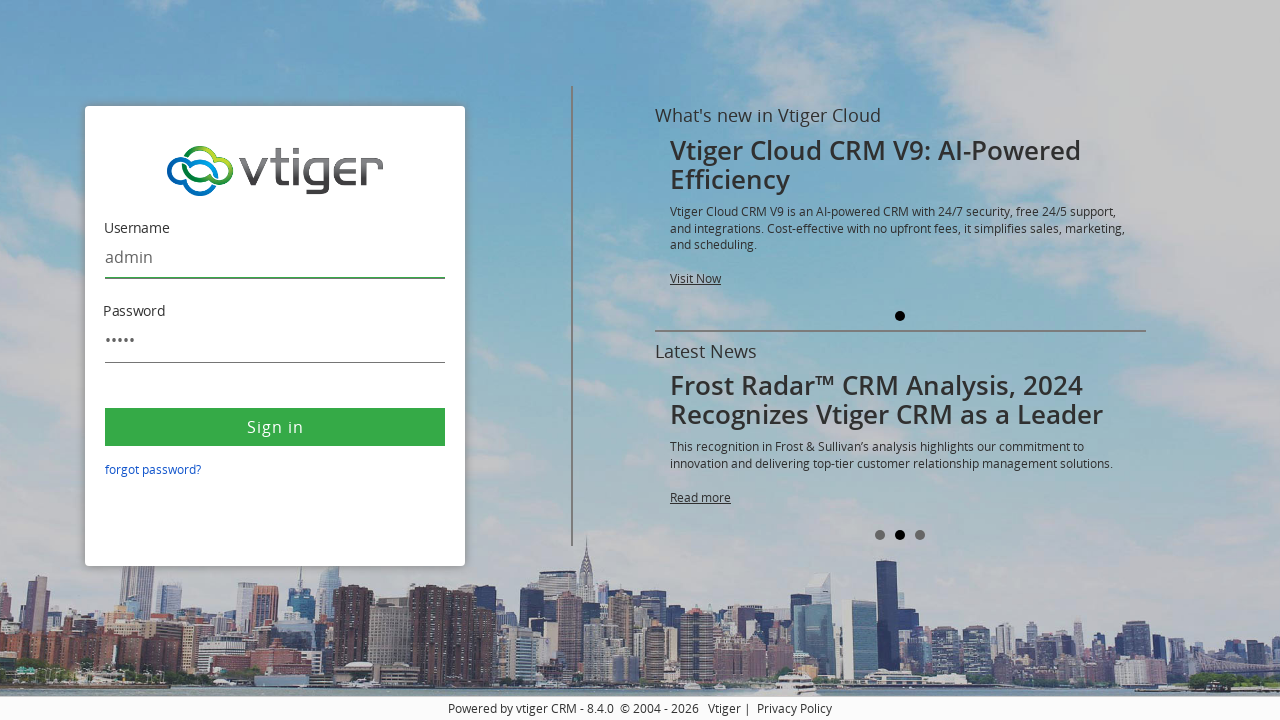

Clicked on password field at (275, 341) on #password
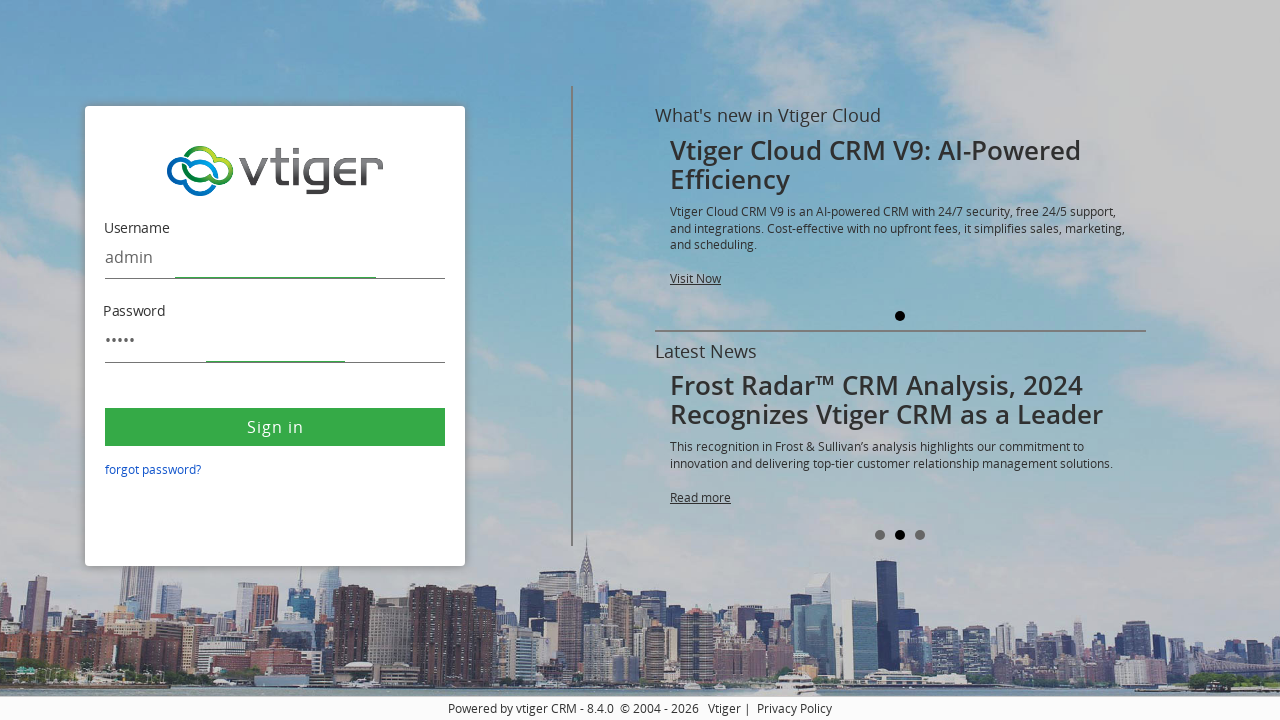

Selected all text in password field with Control+A on #password
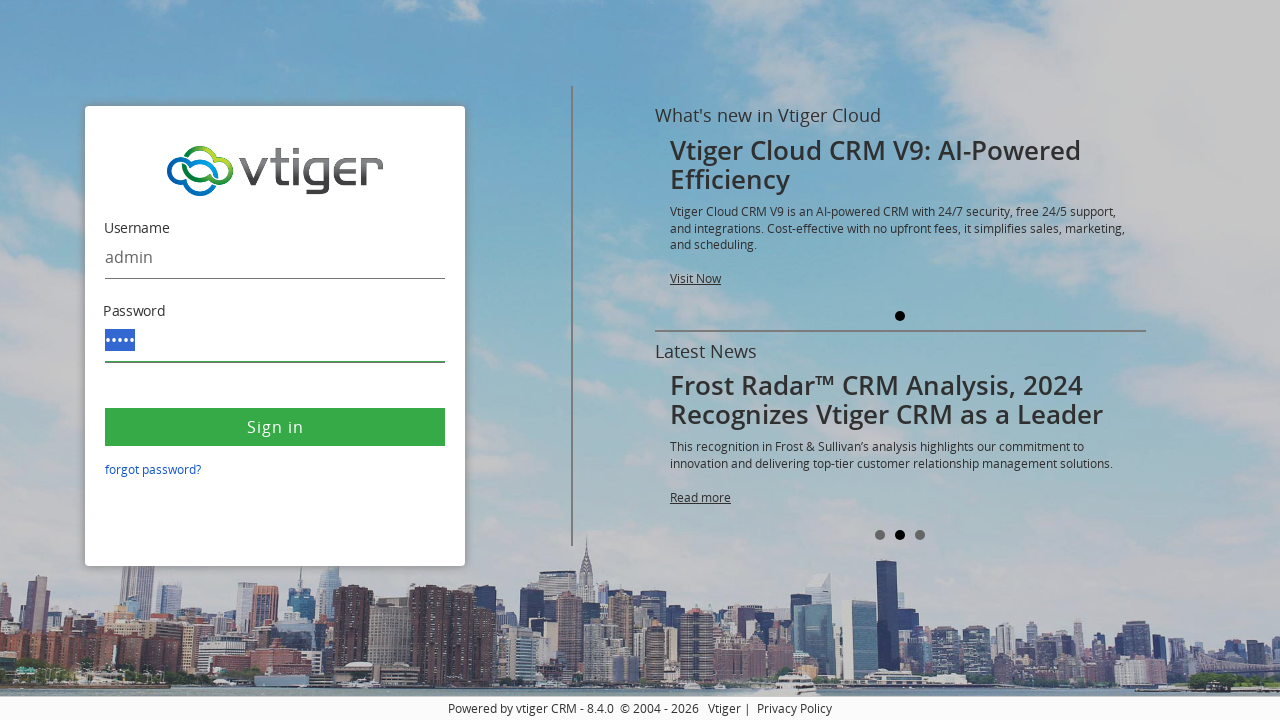

Deleted existing text from password field on #password
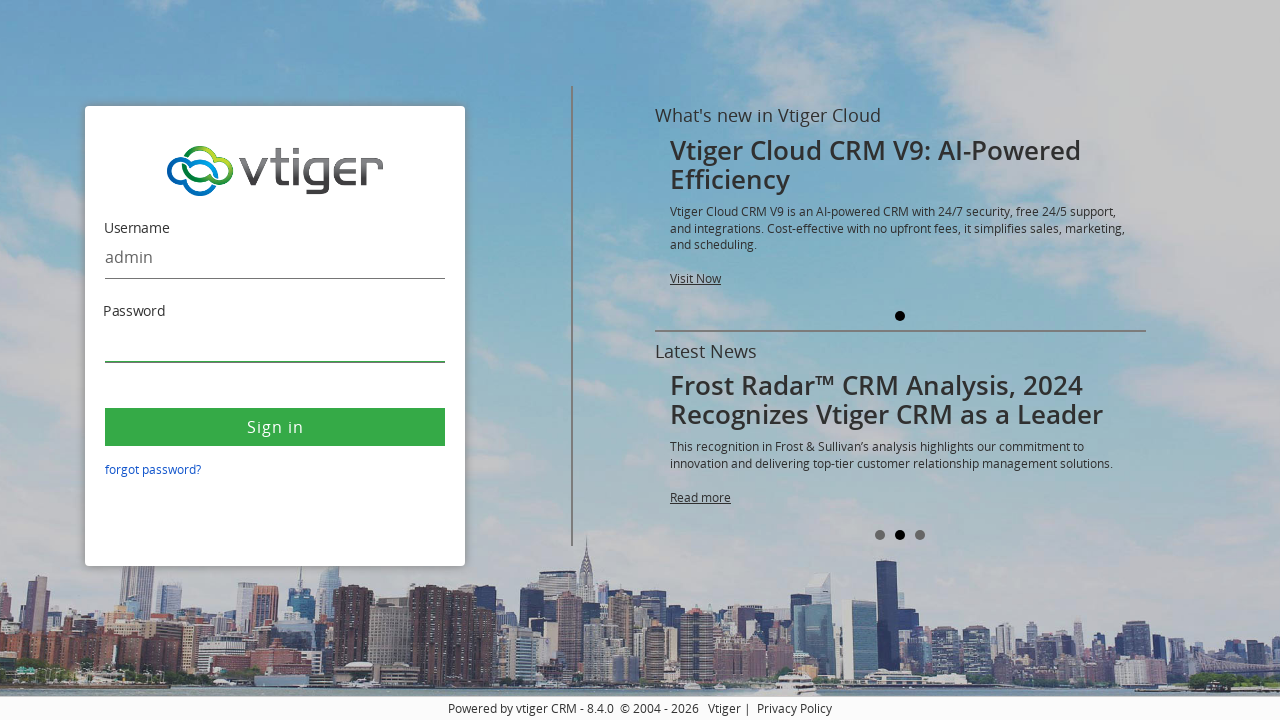

Entered password in password field on #password
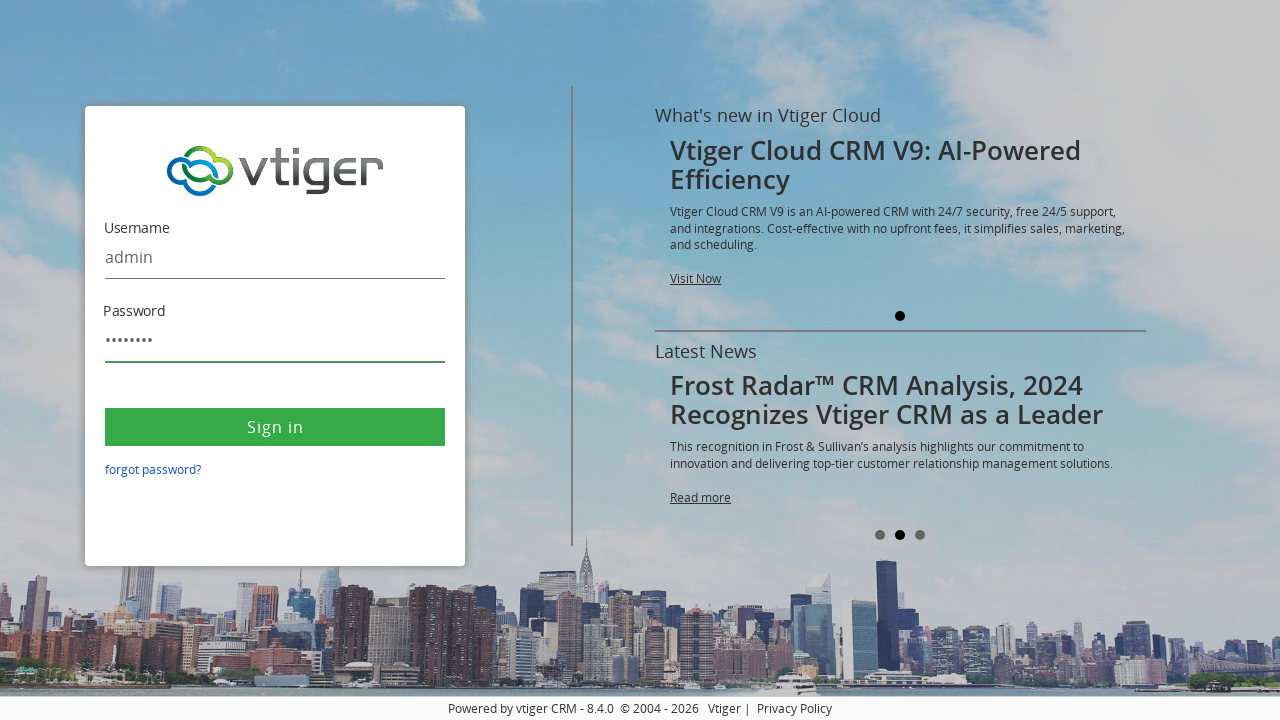

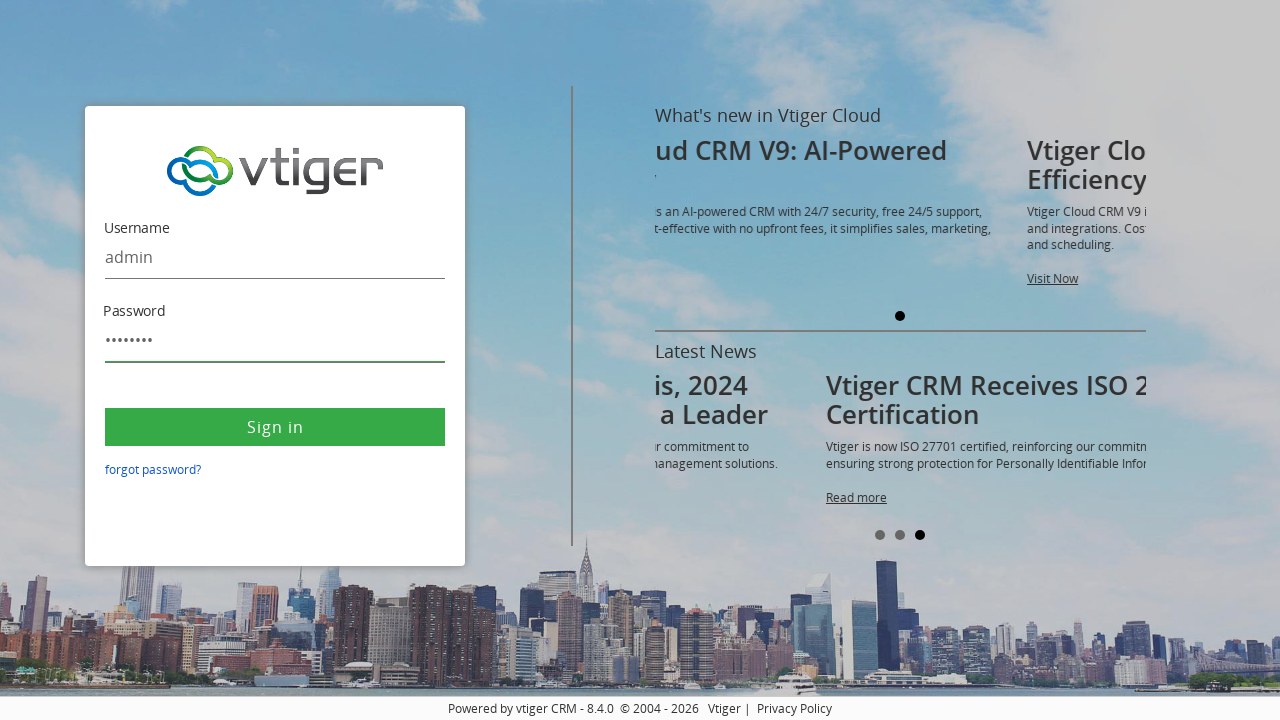